Tests that the Clear completed button is hidden when there are no completed items

Starting URL: https://demo.playwright.dev/todomvc

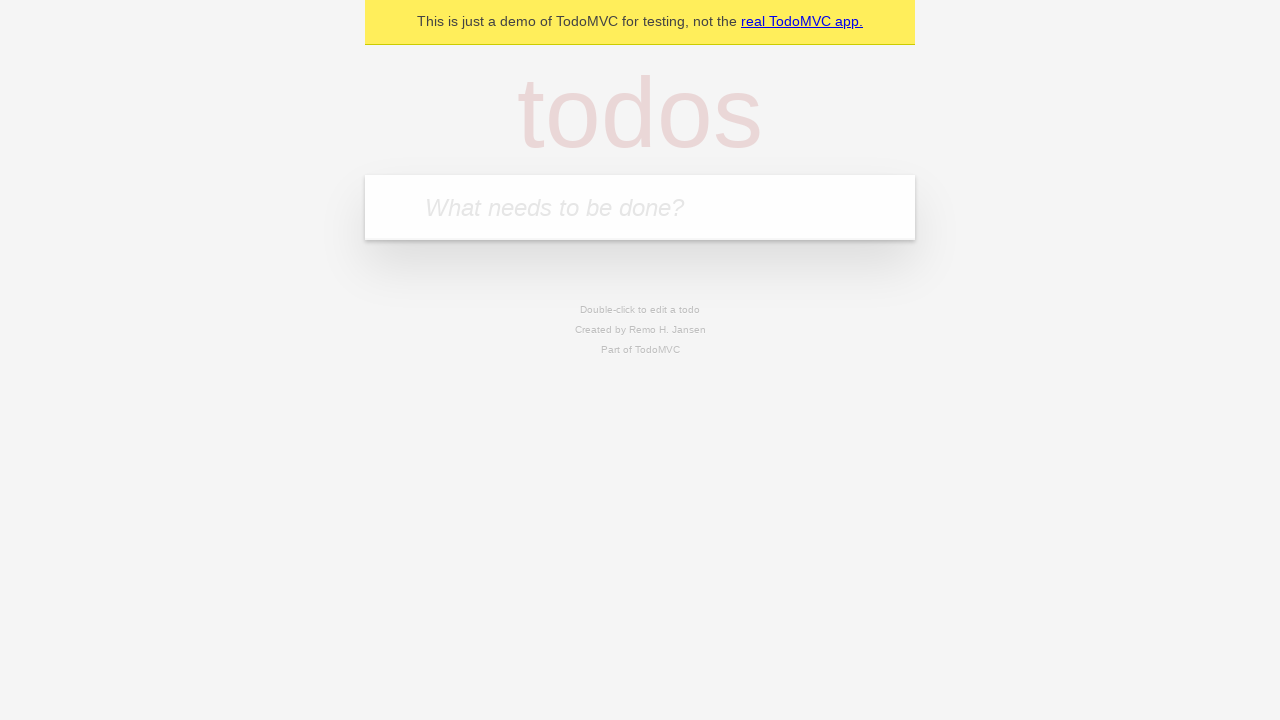

Filled todo input with 'buy some cheese' on internal:attr=[placeholder="What needs to be done?"i]
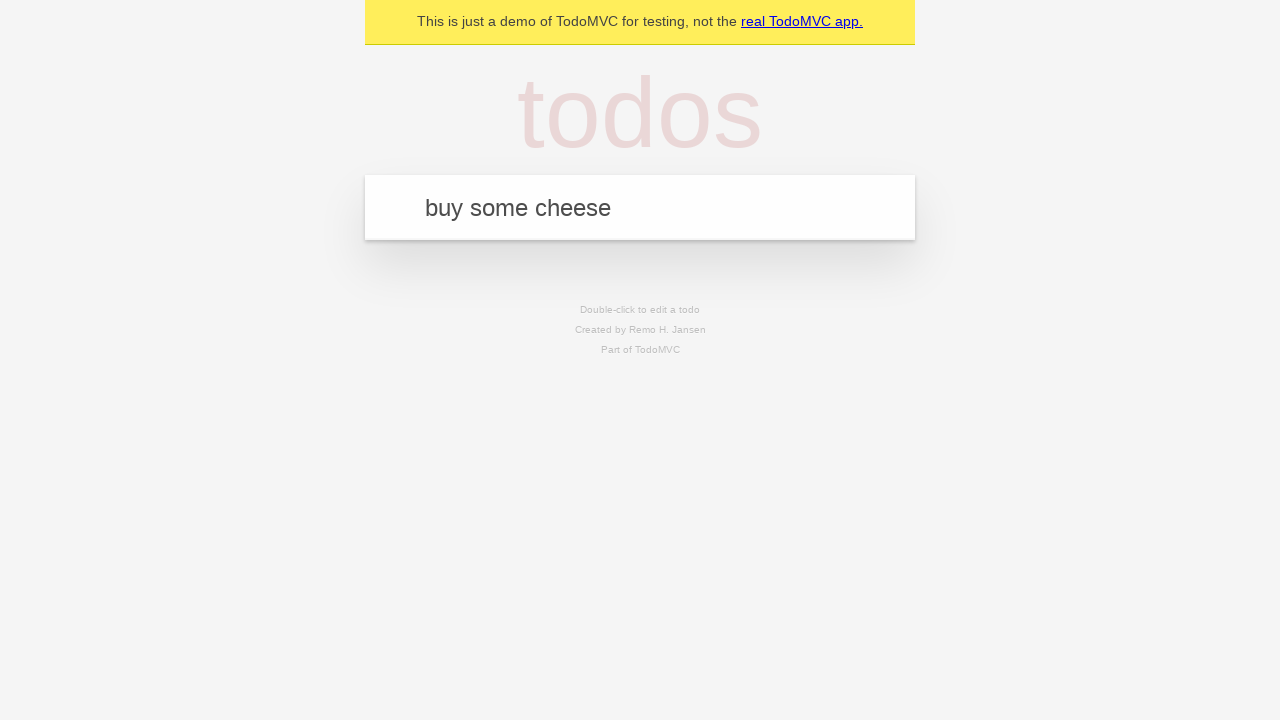

Pressed Enter to add first todo item on internal:attr=[placeholder="What needs to be done?"i]
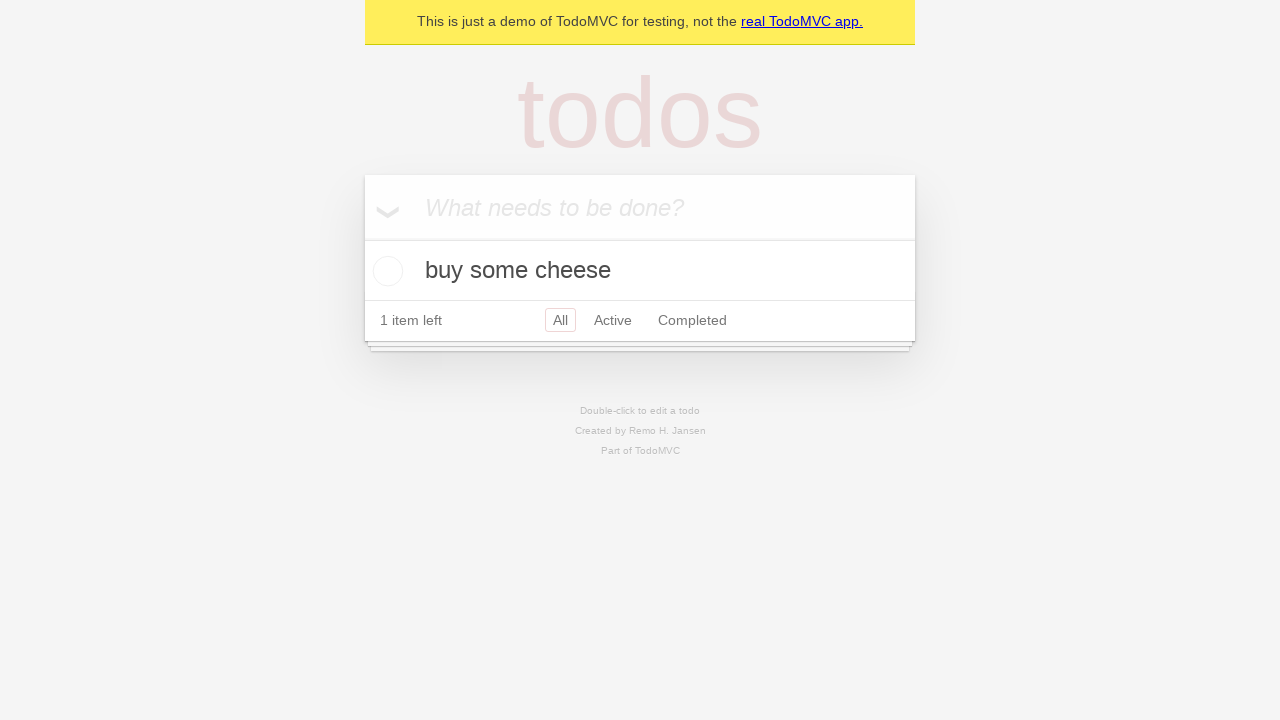

Filled todo input with 'feed the cat' on internal:attr=[placeholder="What needs to be done?"i]
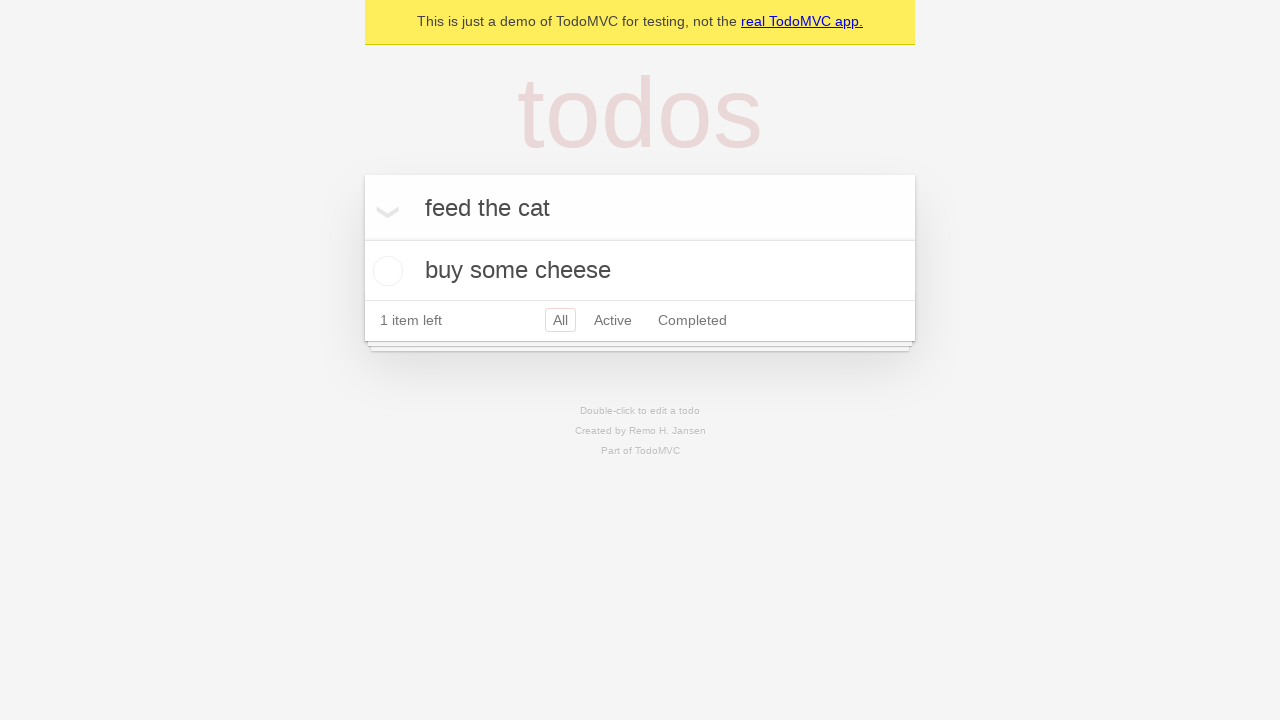

Pressed Enter to add second todo item on internal:attr=[placeholder="What needs to be done?"i]
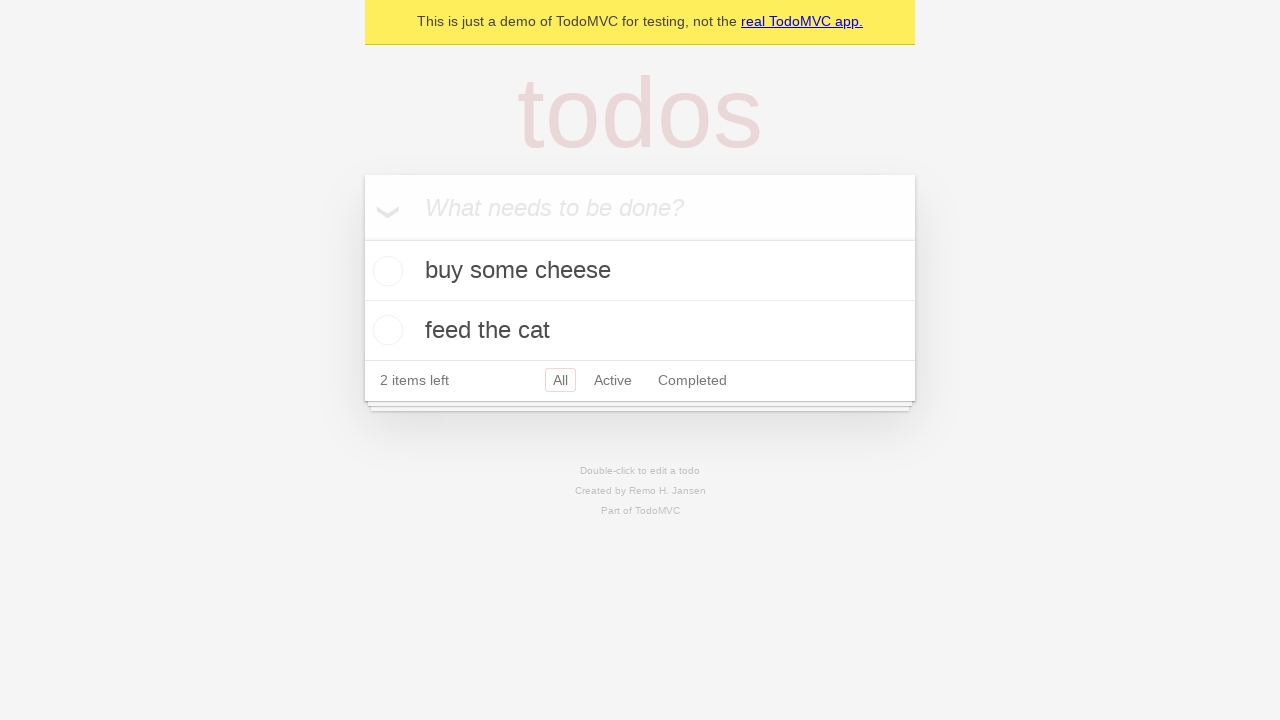

Filled todo input with 'book a doctors appointment' on internal:attr=[placeholder="What needs to be done?"i]
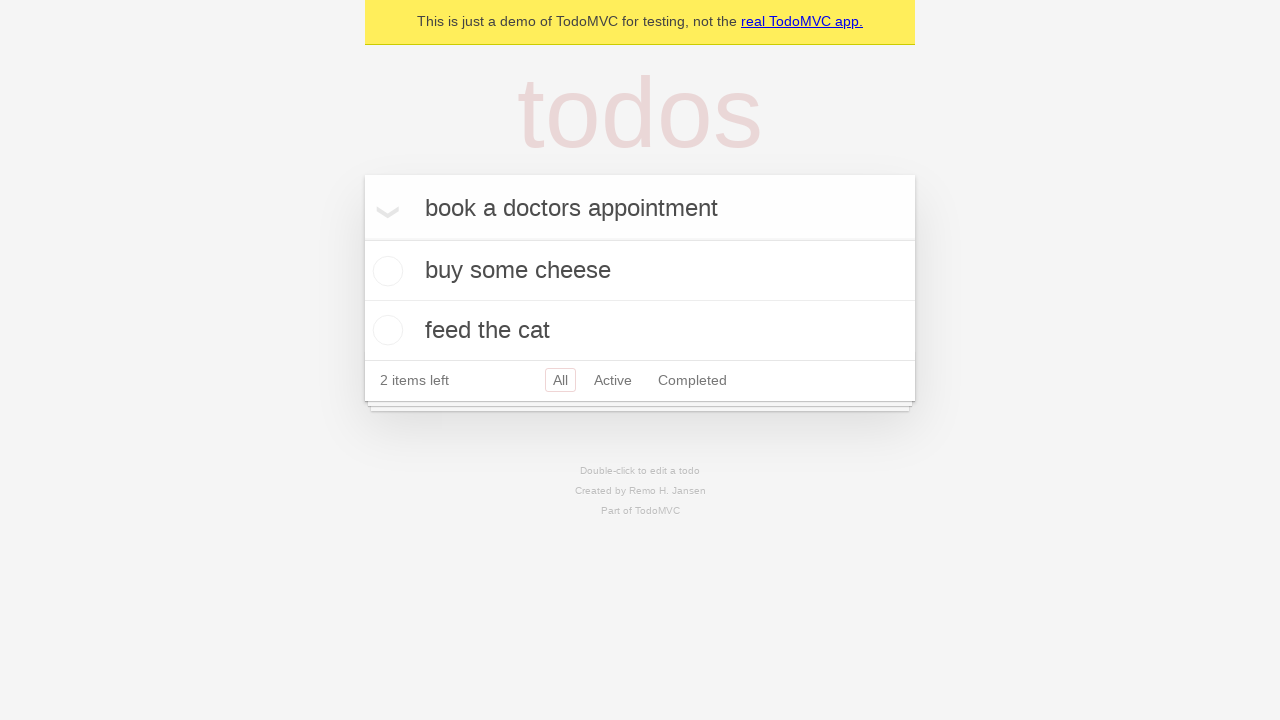

Pressed Enter to add third todo item on internal:attr=[placeholder="What needs to be done?"i]
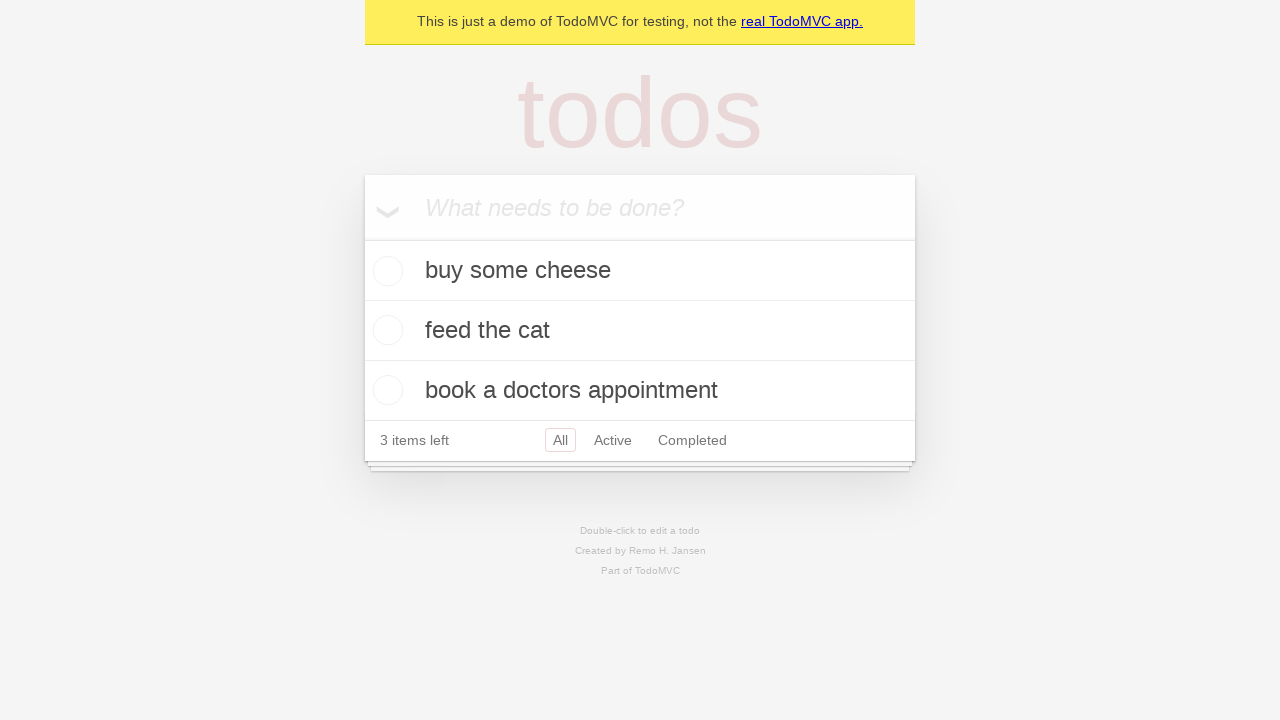

Waited for all three todo items to load
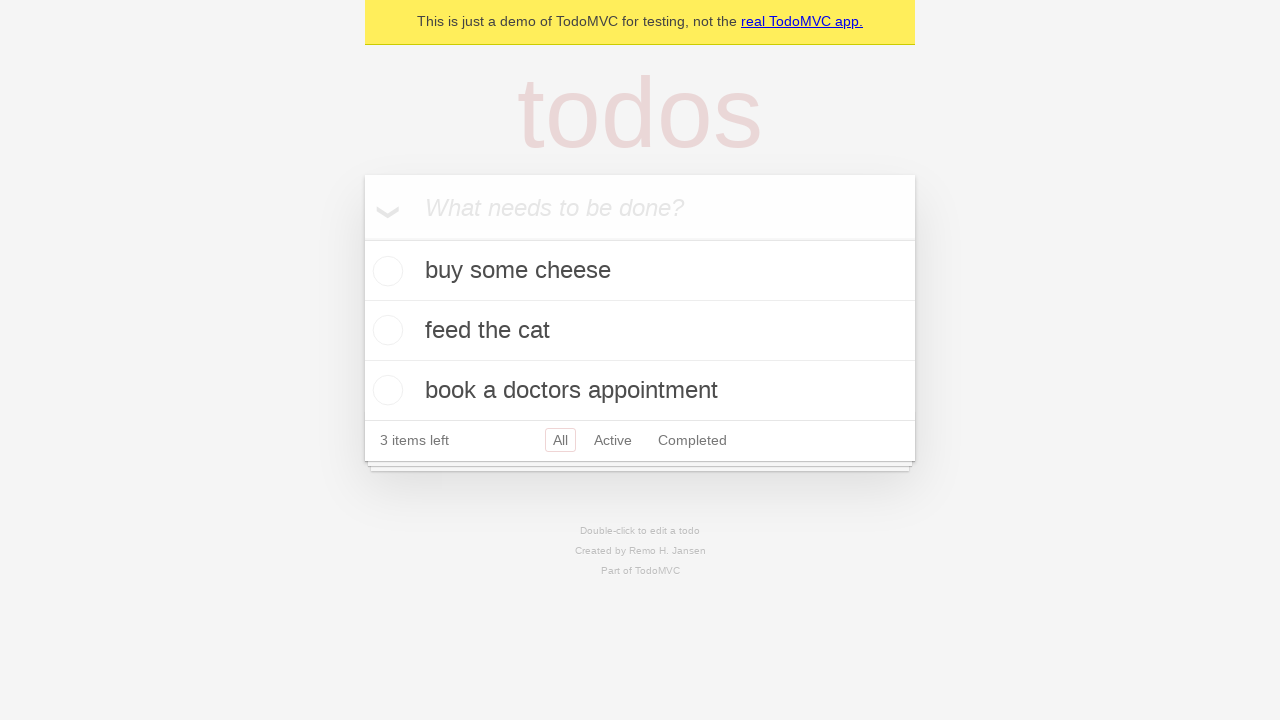

Checked the first todo item as completed at (385, 271) on .todo-list li .toggle >> nth=0
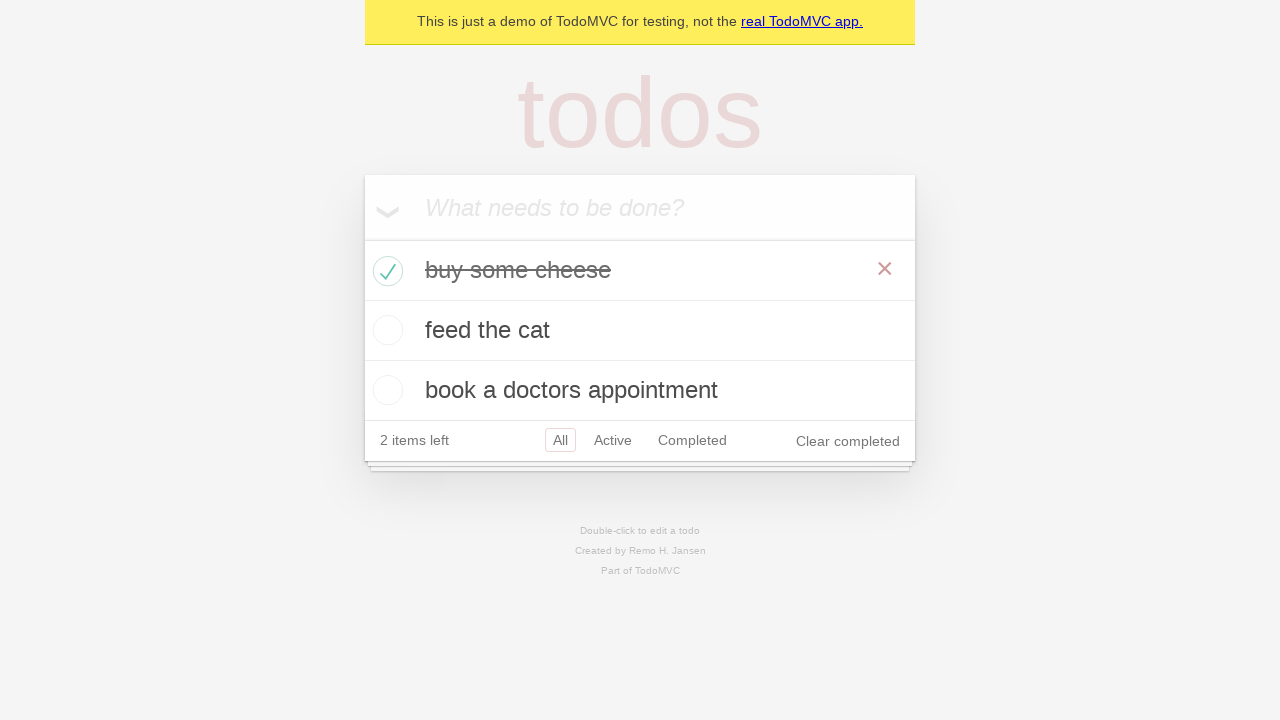

Clicked 'Clear completed' button to remove completed items at (848, 441) on internal:role=button[name="Clear completed"i]
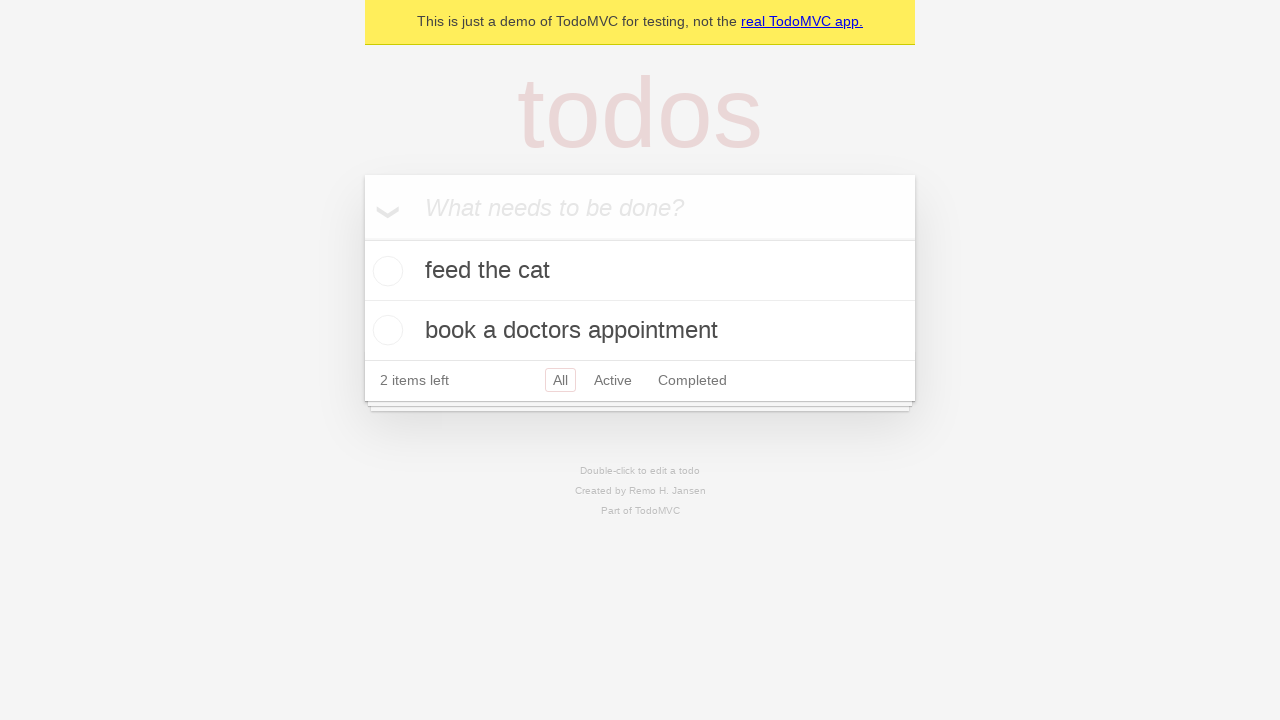

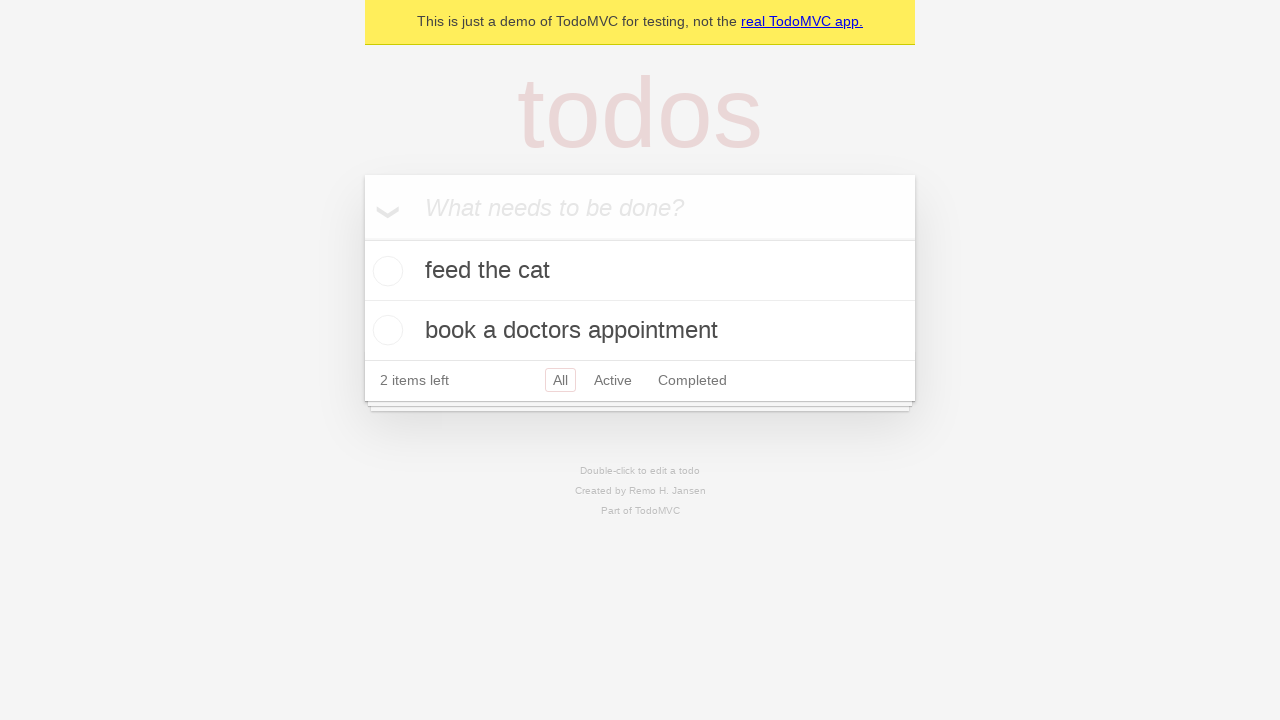